Tests file download functionality by navigating to the file download page on The Internet test site, clicking a download link, verifying the page URL, and then navigating back.

Starting URL: http://the-internet.herokuapp.com/

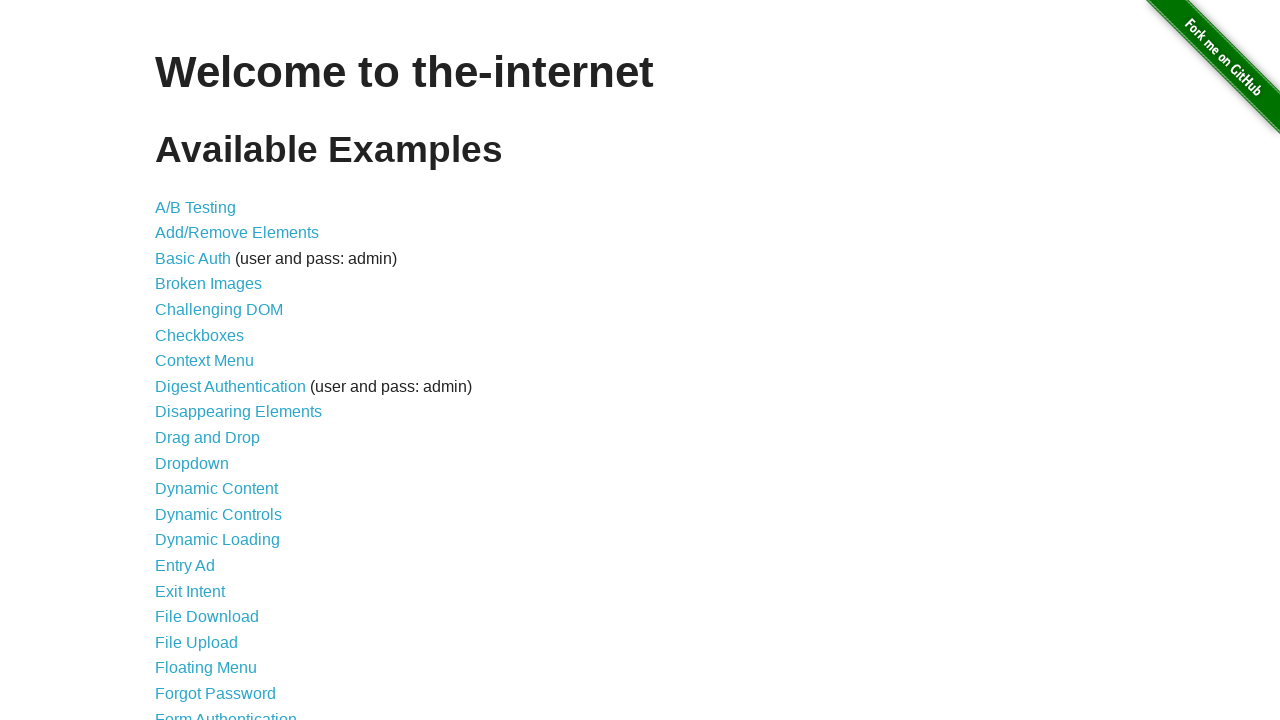

Clicked on the File Download link from the main page at (207, 617) on xpath=//div[@id='content']/ul//a[@href='/download']
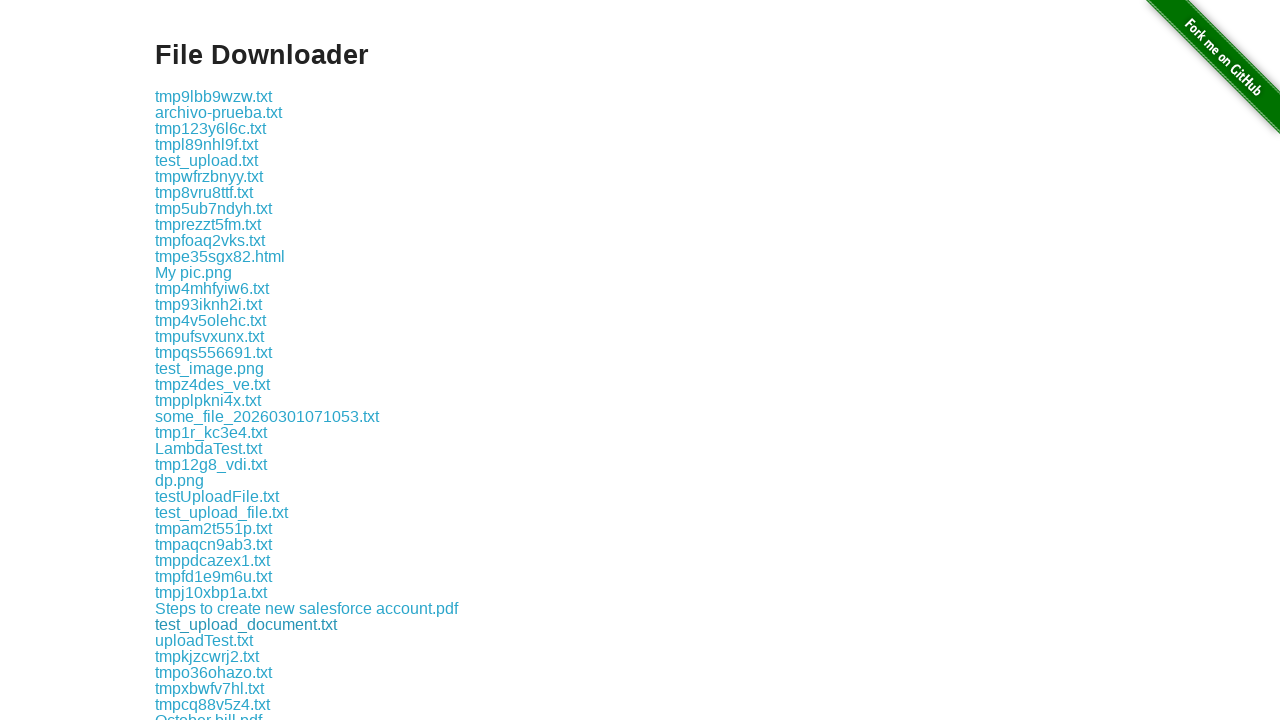

Download page loaded with file links visible
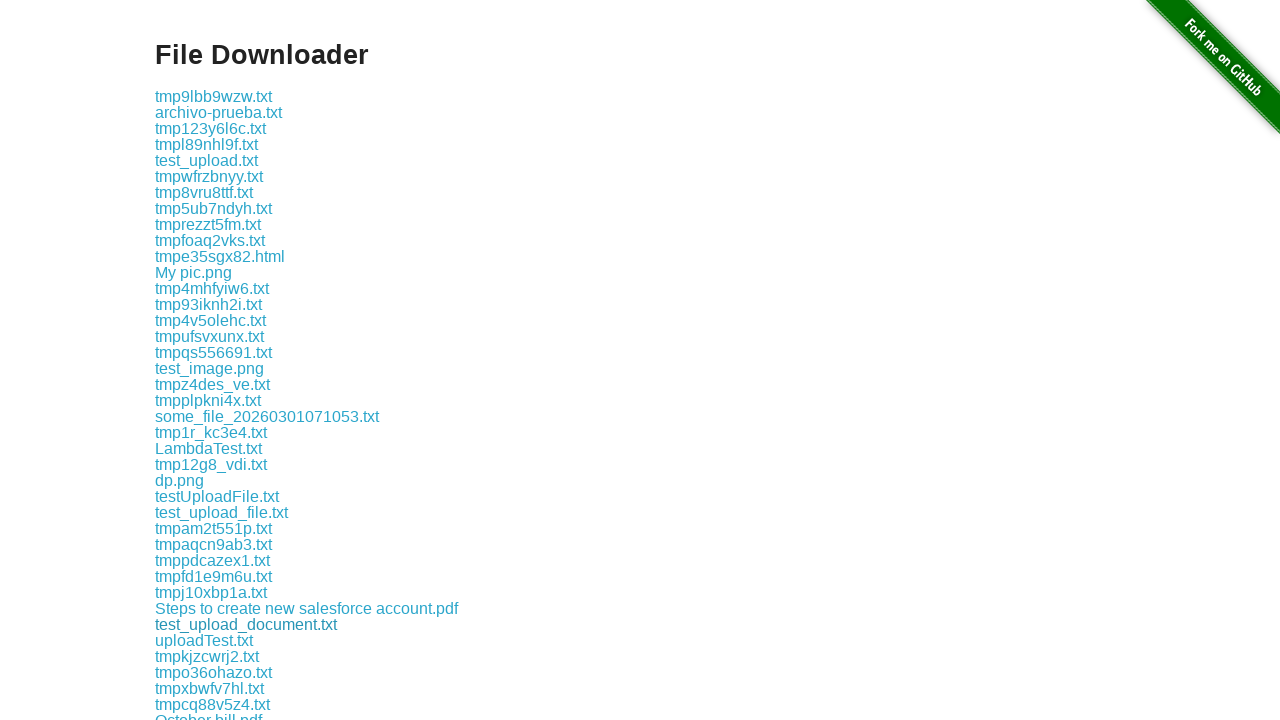

Clicked on some-file.txt to download at (198, 360) on xpath=//div[@id='content']//a[@href='download/some-file.txt']
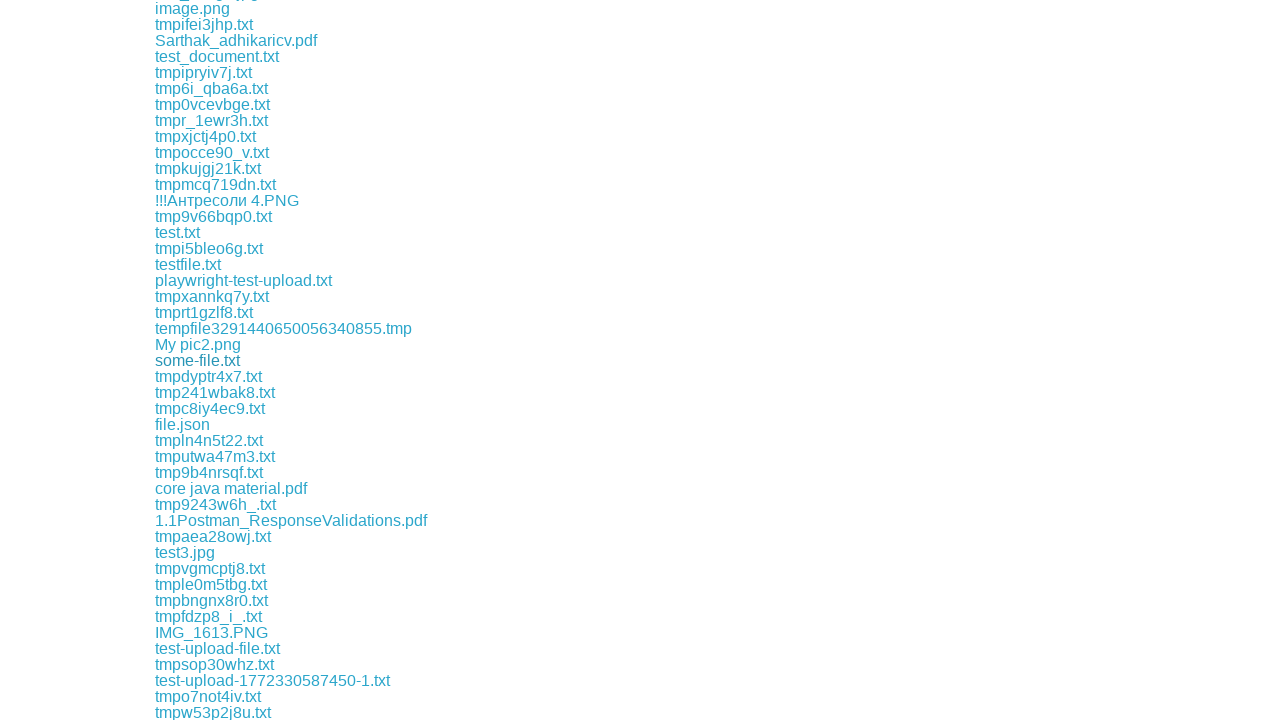

Verified URL contains /download path
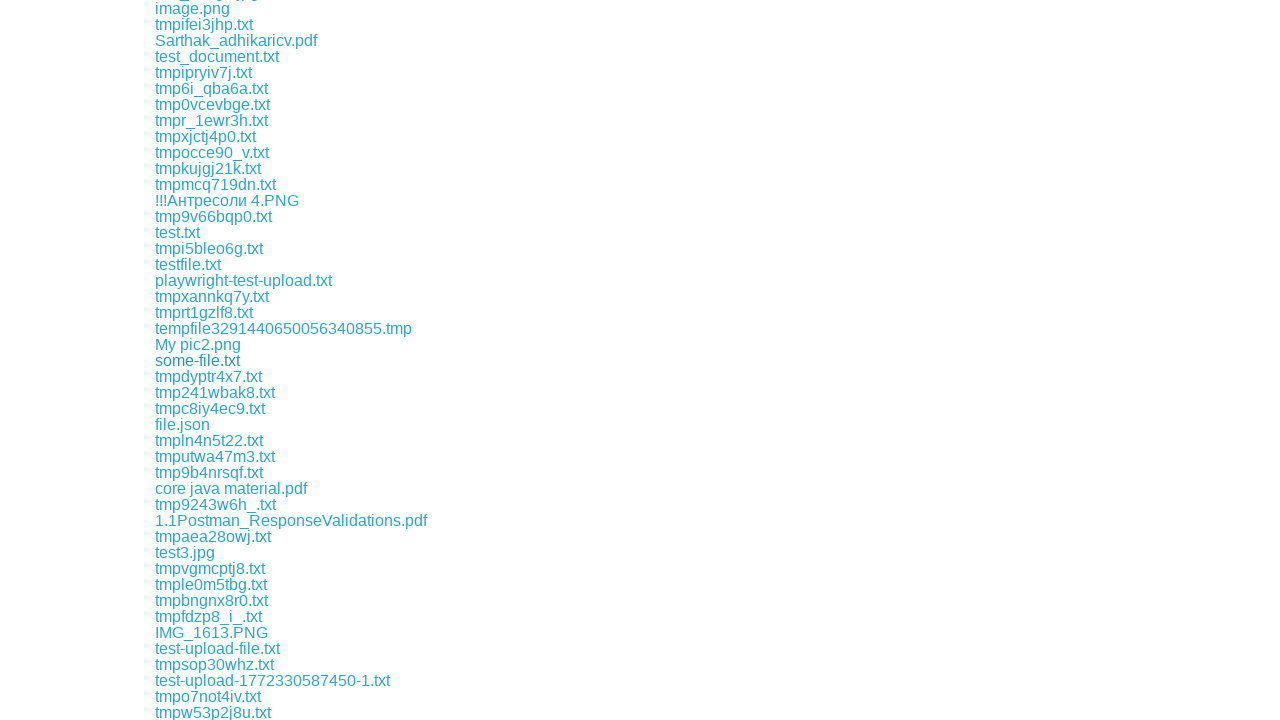

Navigated back to the main page
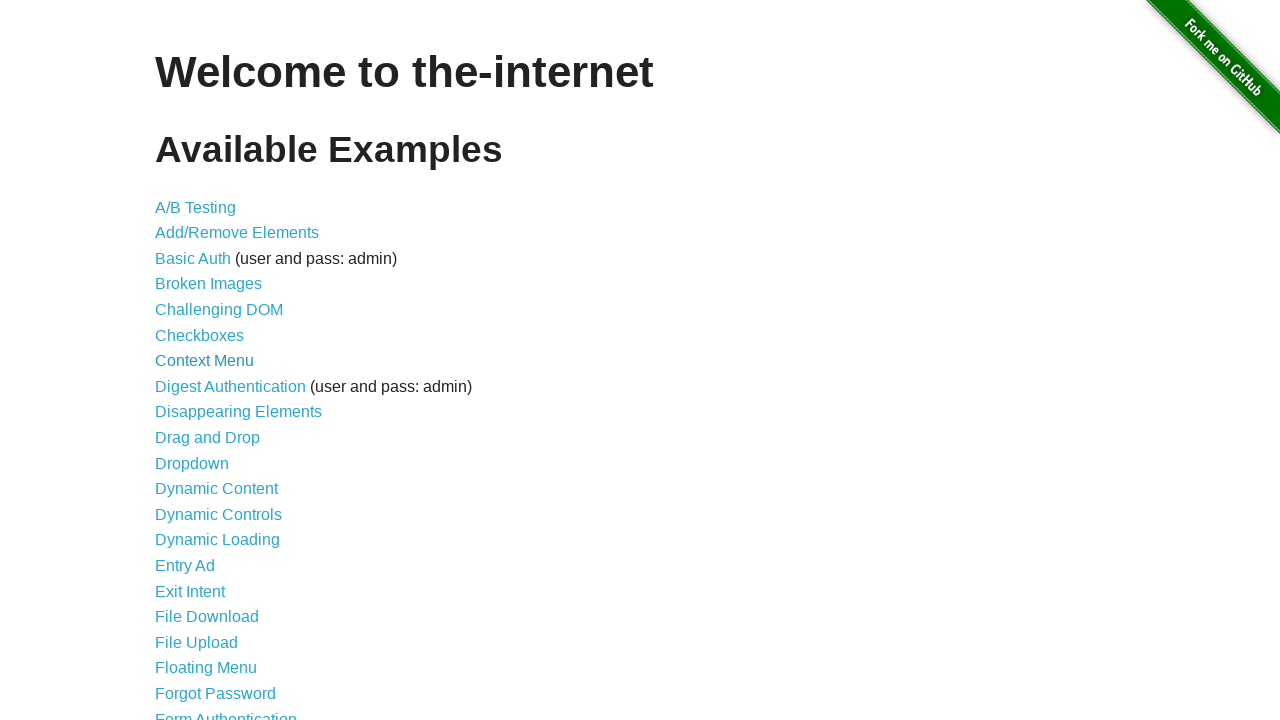

Main page loaded with File Download link visible
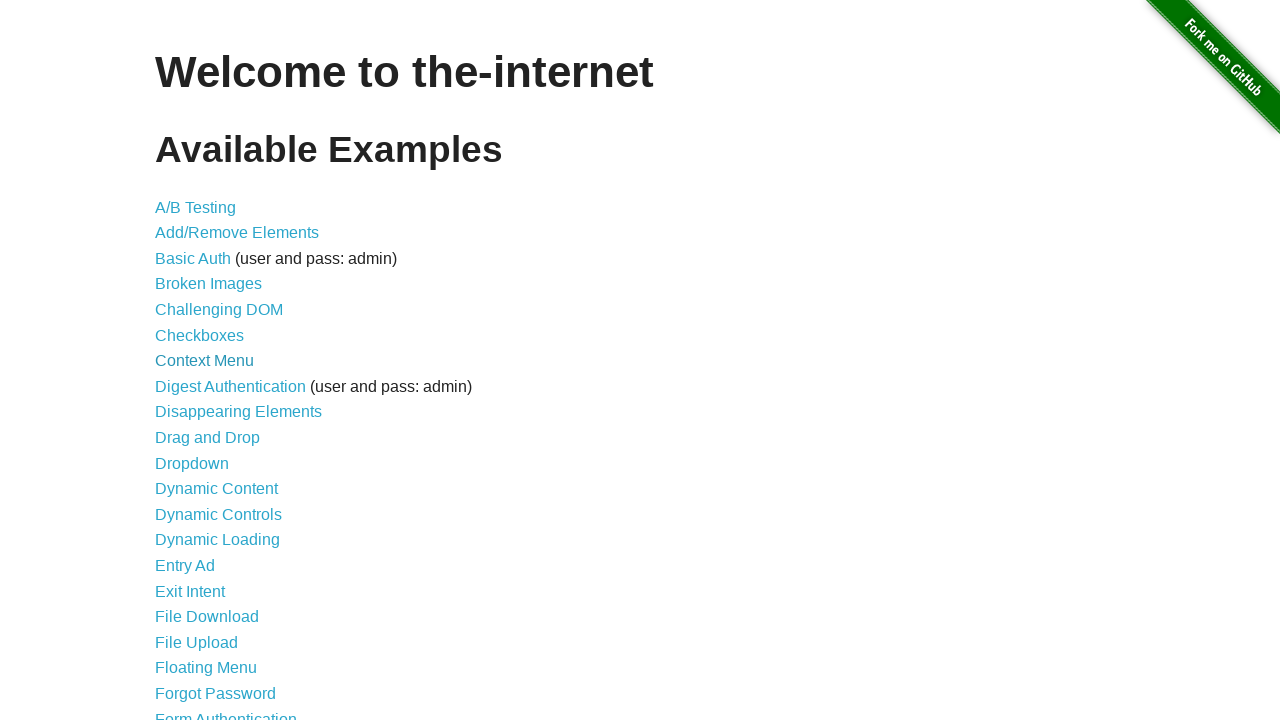

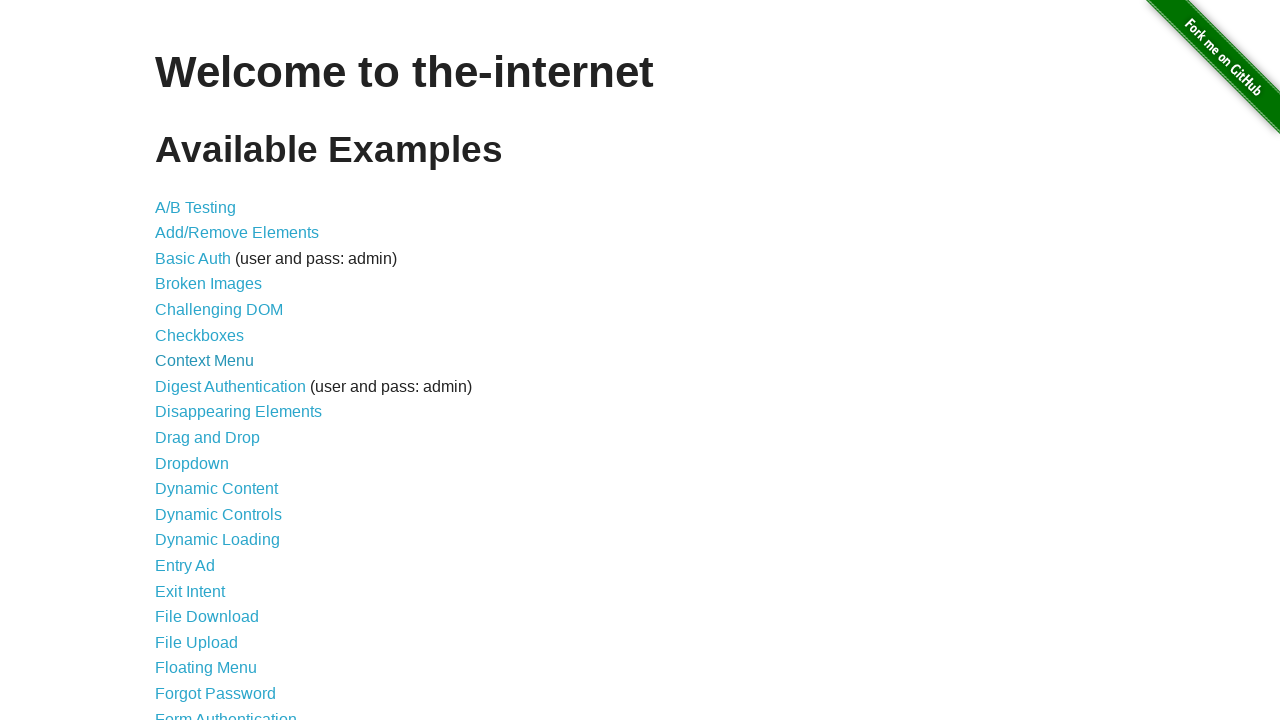